Tests a data types form by filling all fields except zip-code, submitting the form, and verifying that zip-code shows an error state while other fields show success state

Starting URL: https://bonigarcia.dev/selenium-webdriver-java/data-types.html

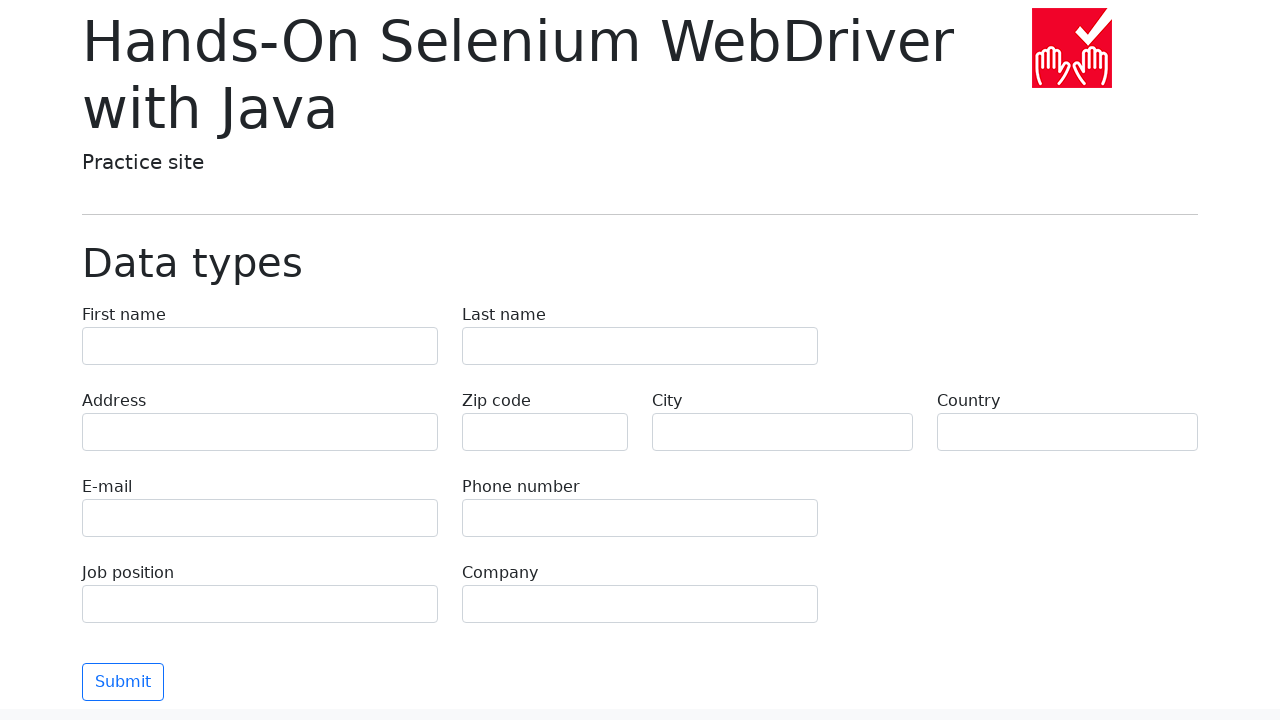

Filled first name field with 'Иван' on [name='first-name']
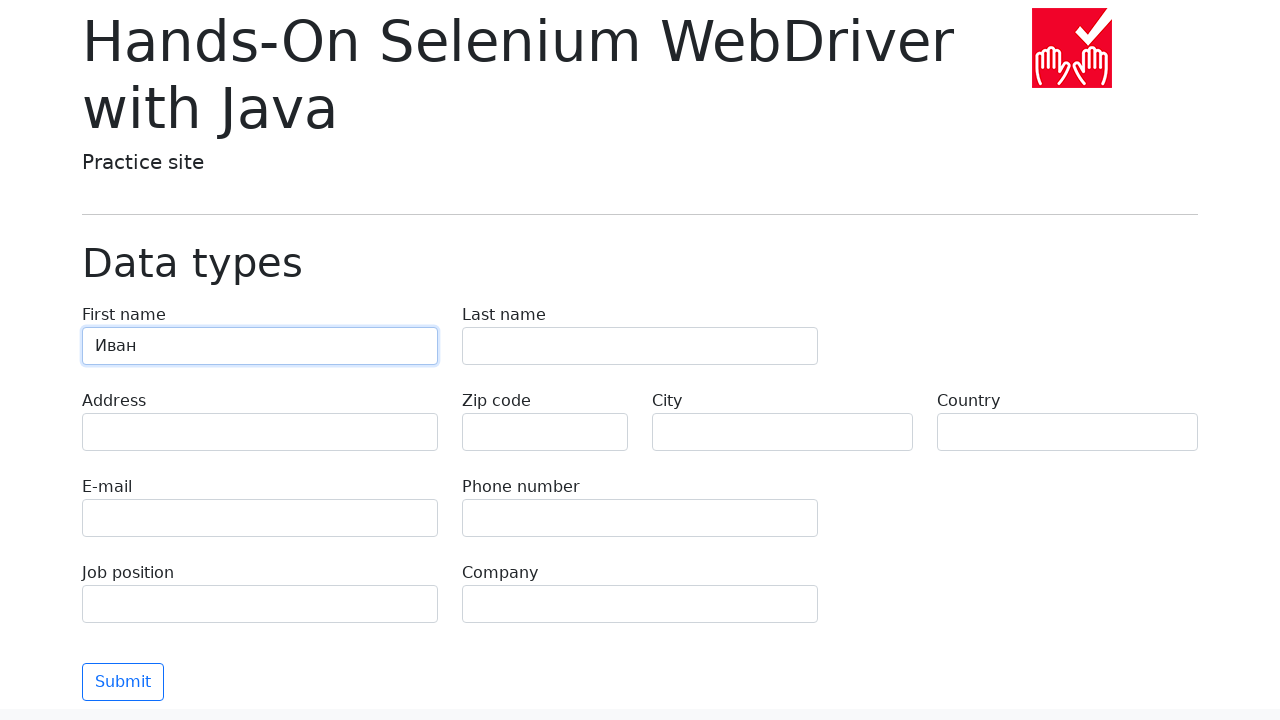

Filled last name field with 'Петров' on [name='last-name']
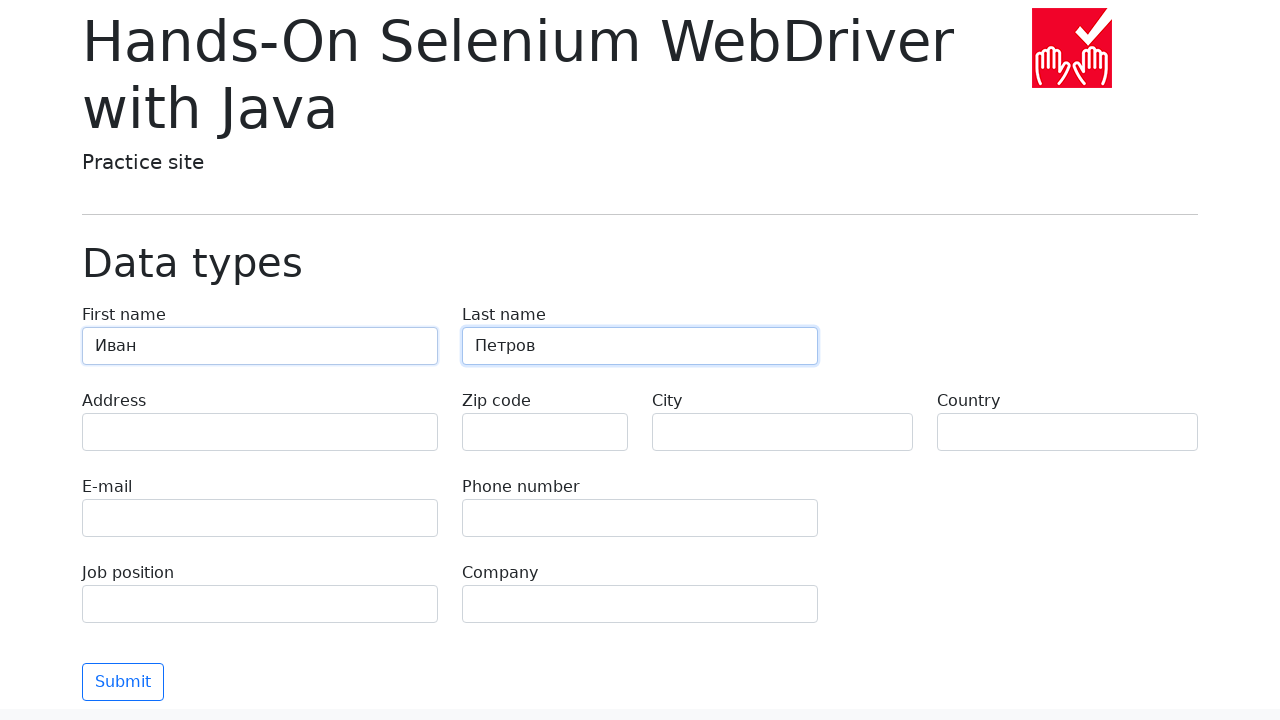

Filled address field with 'Ленина 55-3' on [name='address']
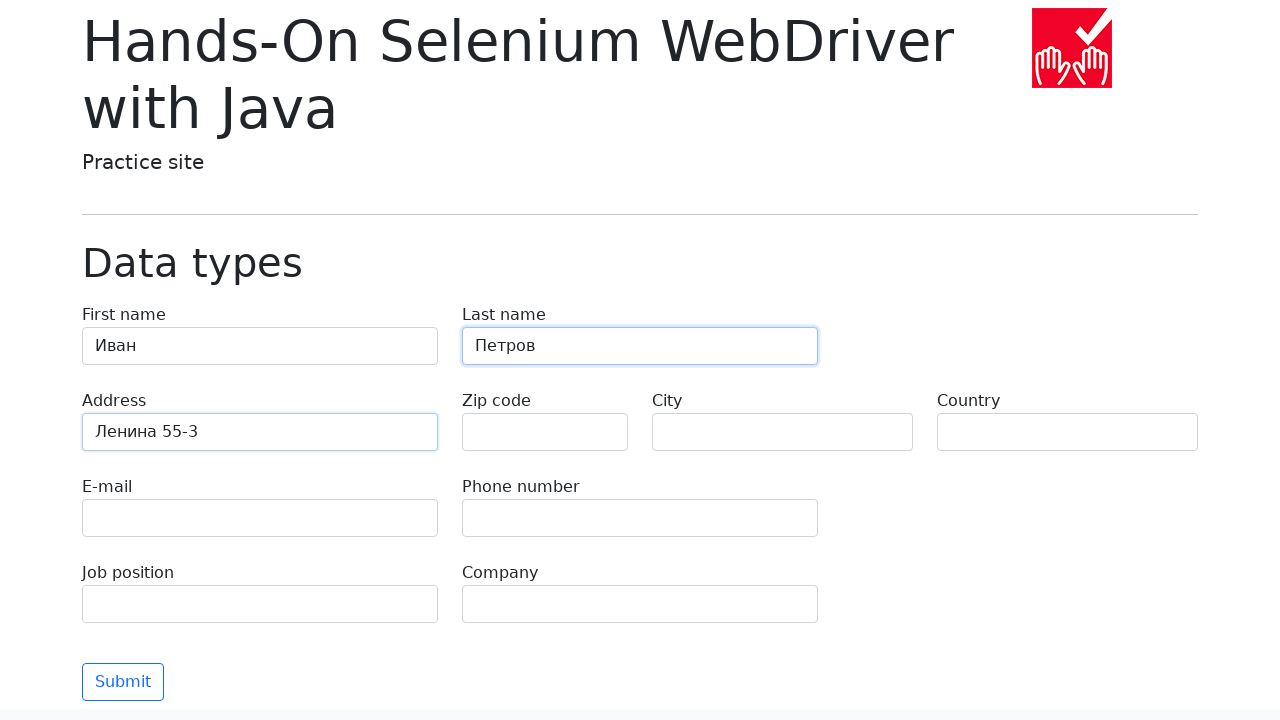

Filled email field with 'test@skypro.com' on [name='e-mail']
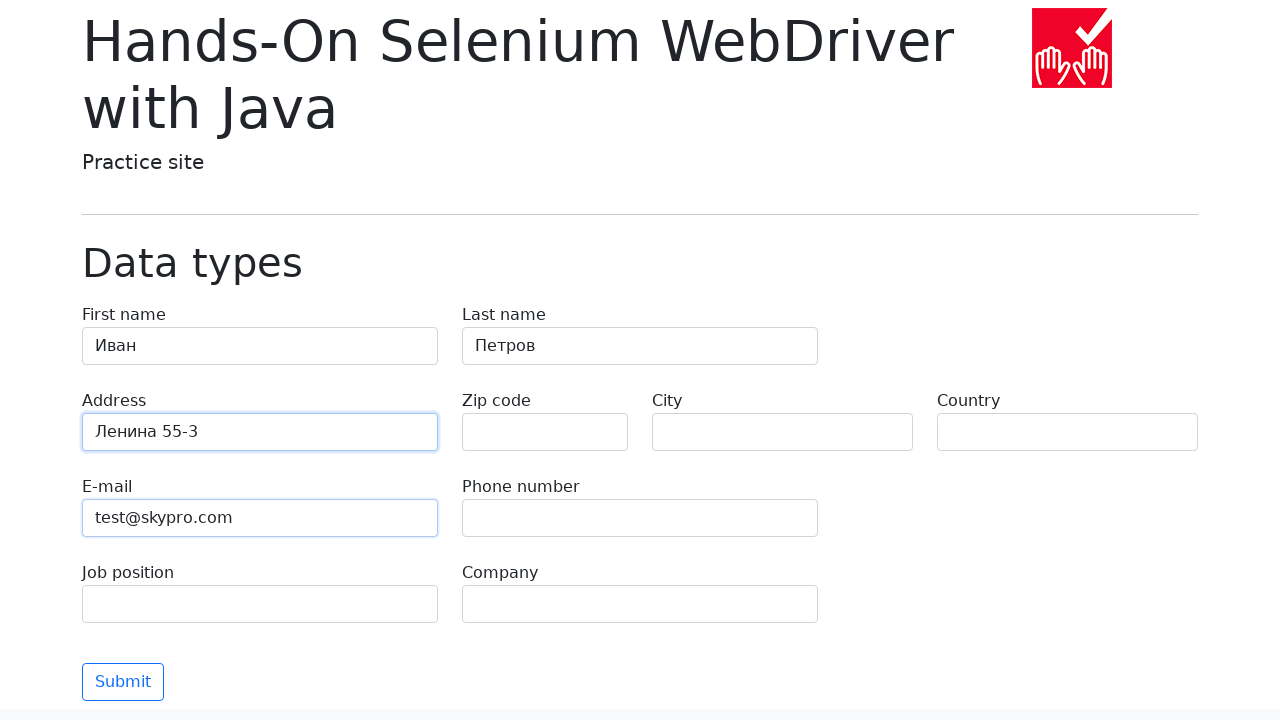

Filled phone field with '+7985899998787' on [name='phone']
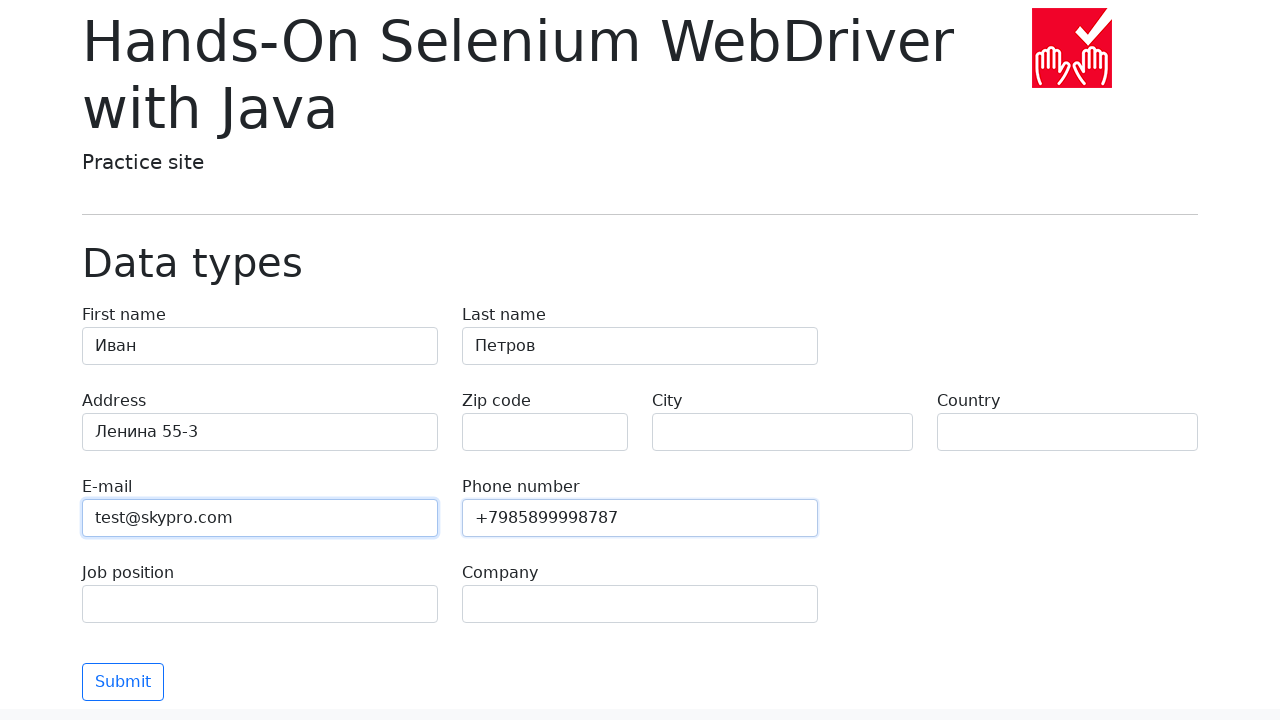

Left zip-code field empty on [name='zip-code']
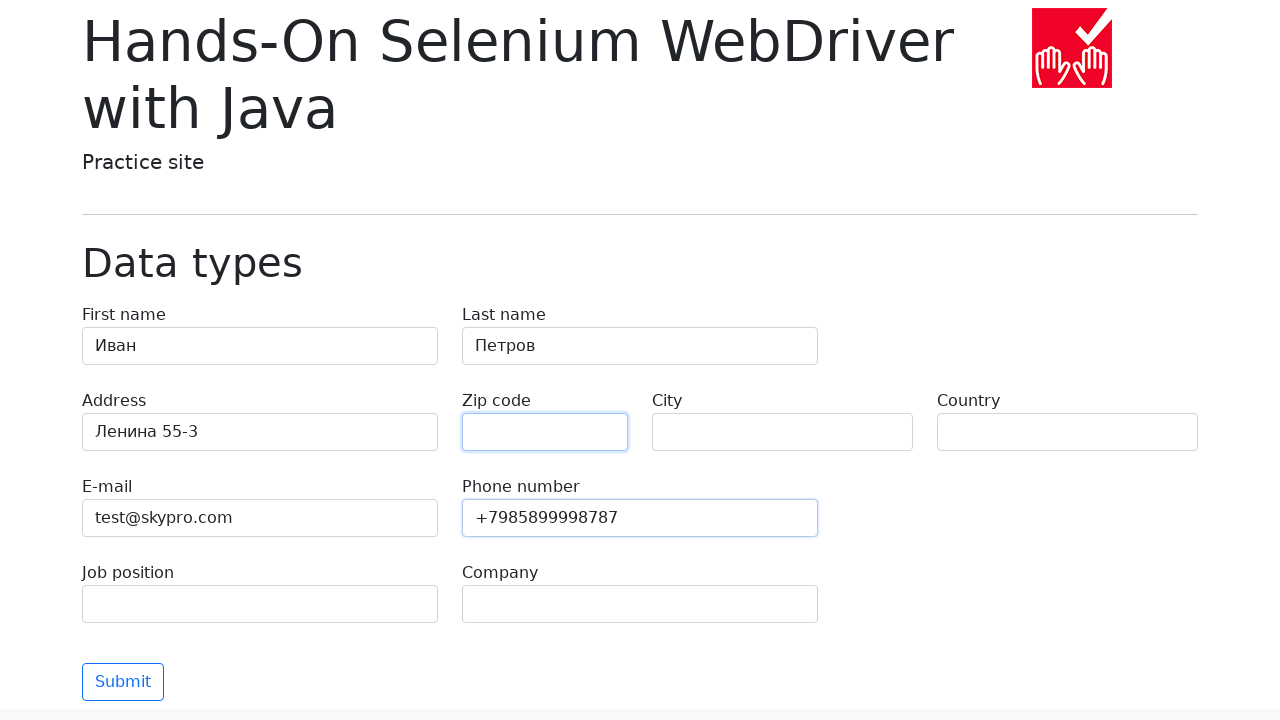

Filled city field with 'Москва' on [name='city']
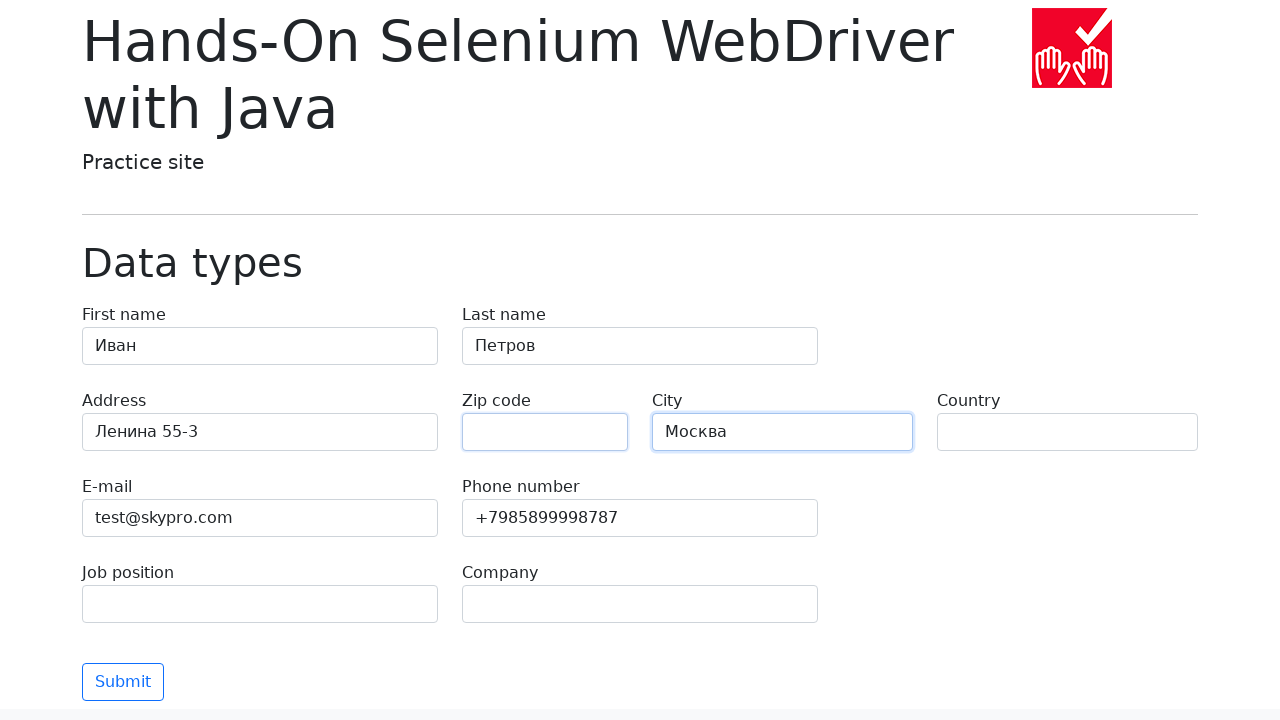

Filled country field with 'Россия' on [name='country']
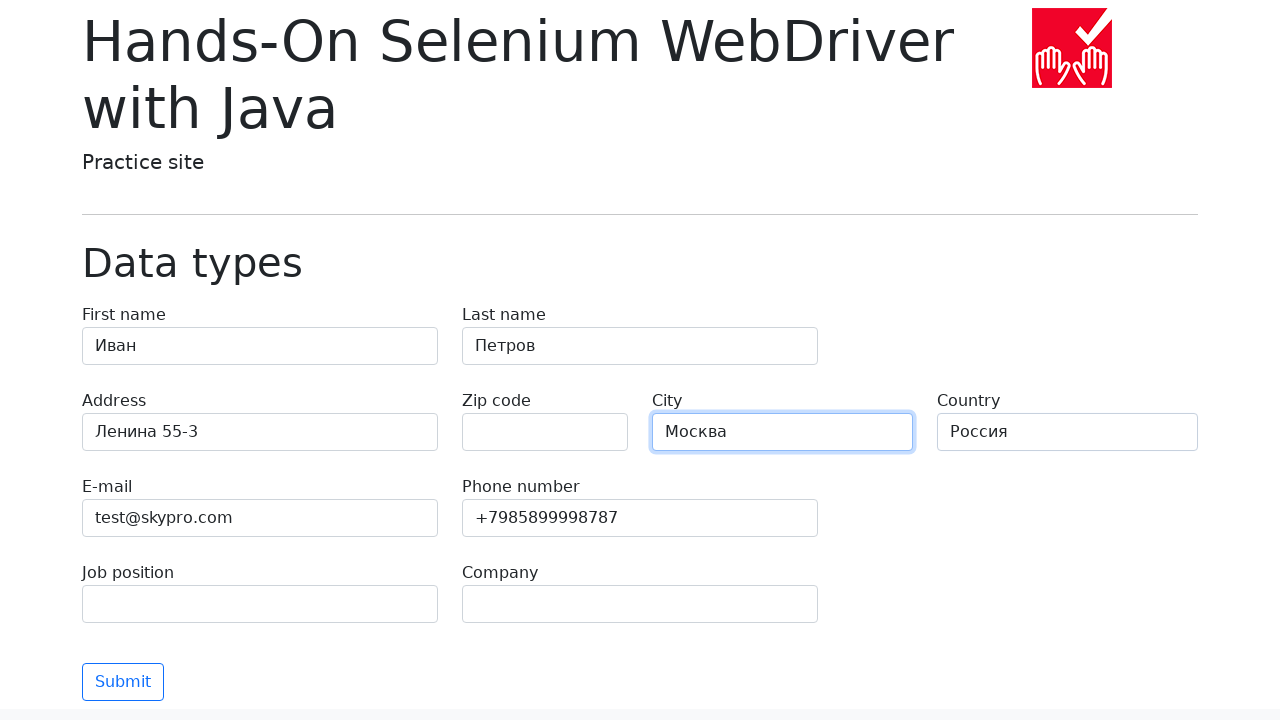

Filled job position field with 'QA' on [name='job-position']
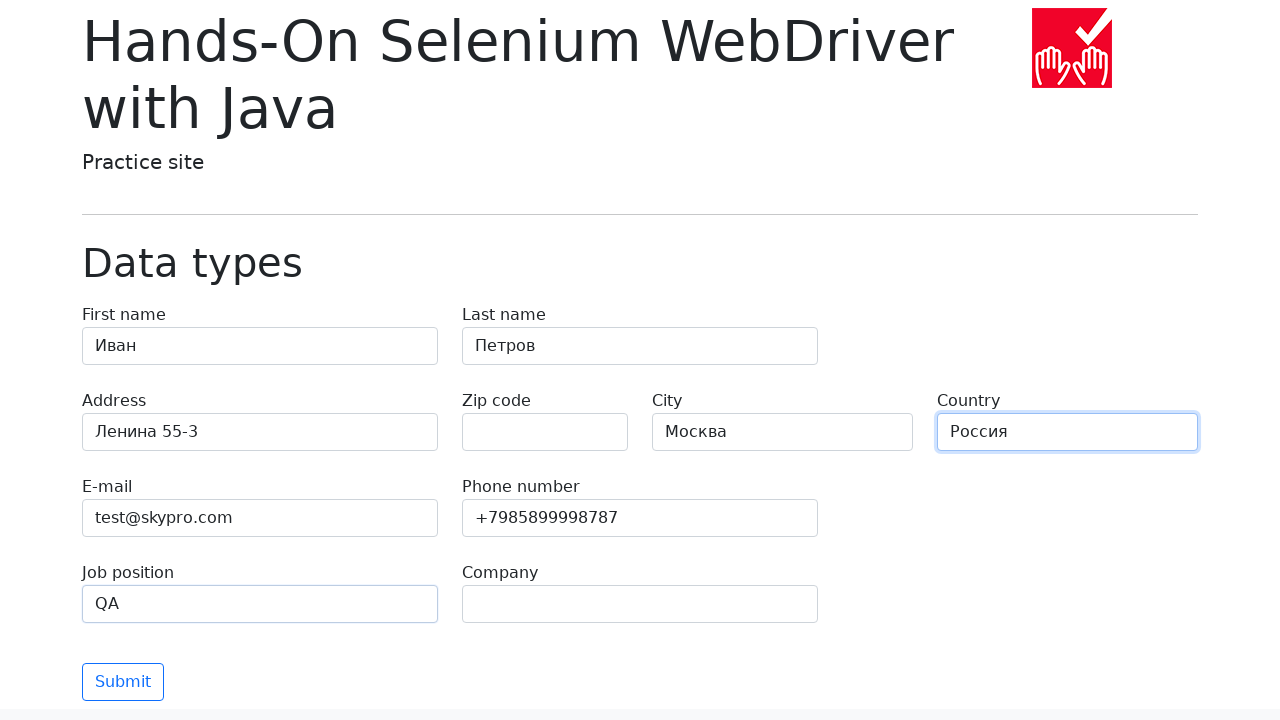

Filled company field with 'SkyPro' on [name='company']
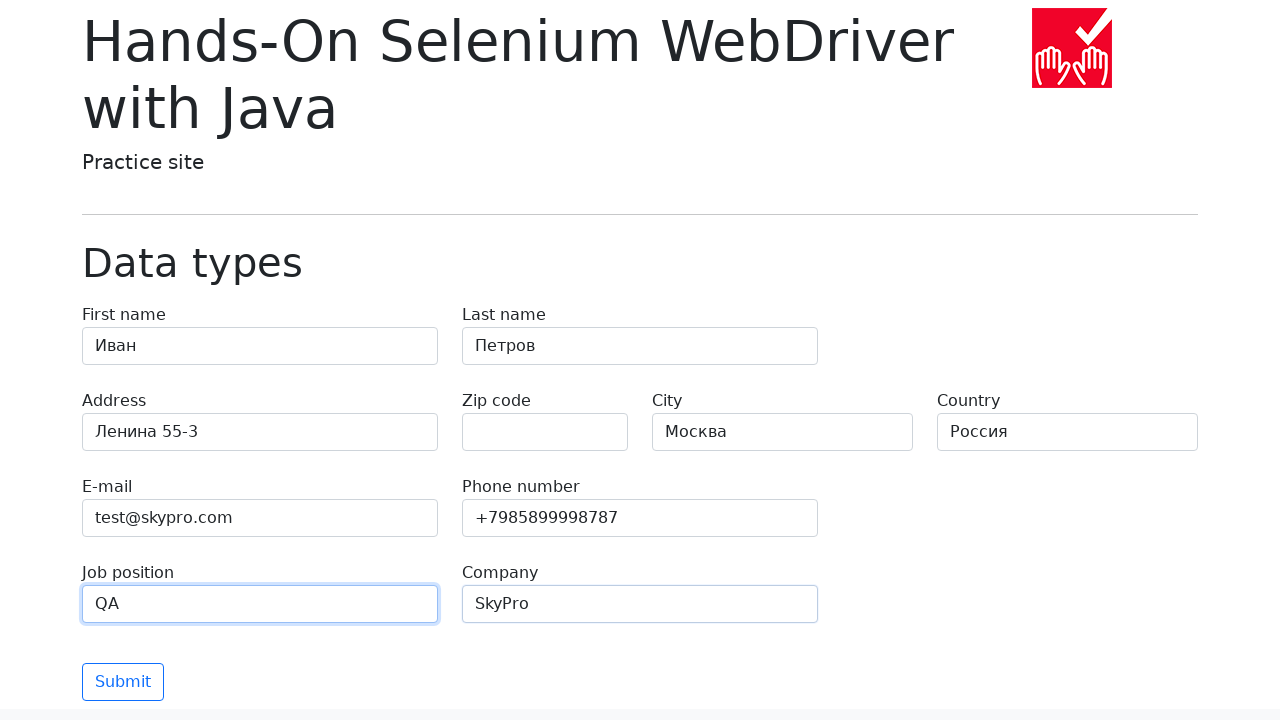

Clicked submit button to submit form at (123, 682) on button
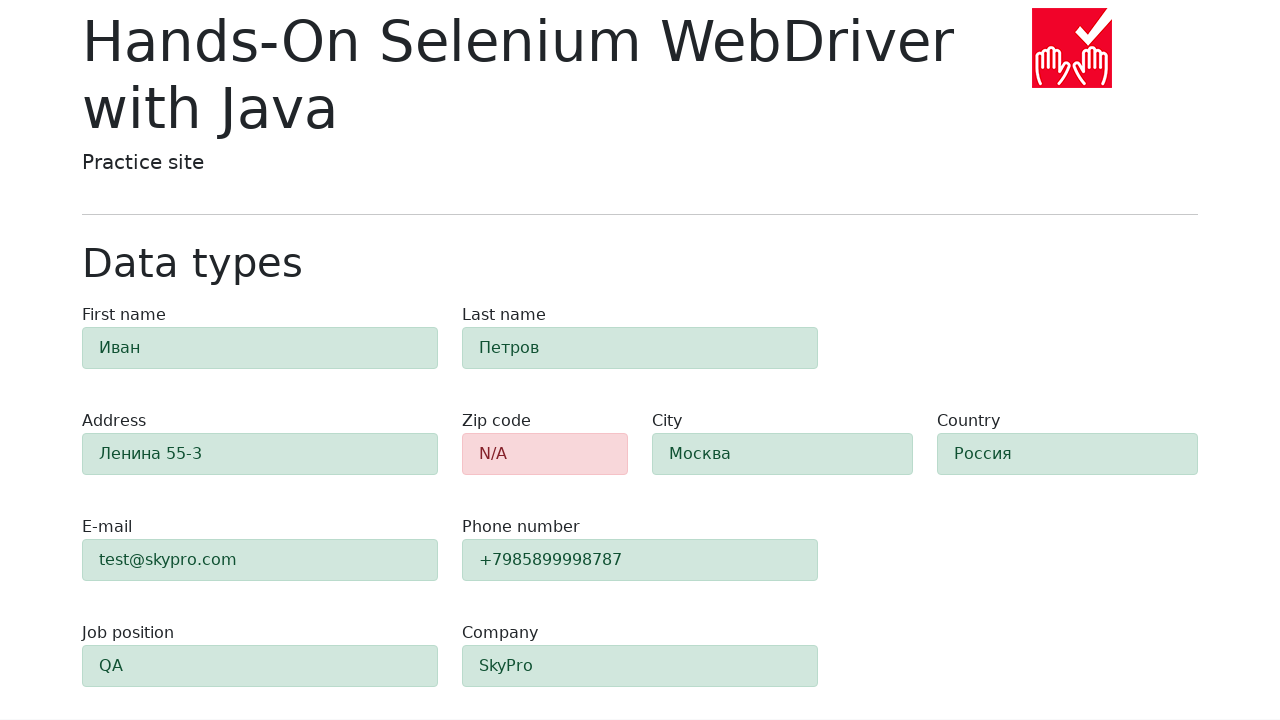

Form validation completed and zip-code error state appeared
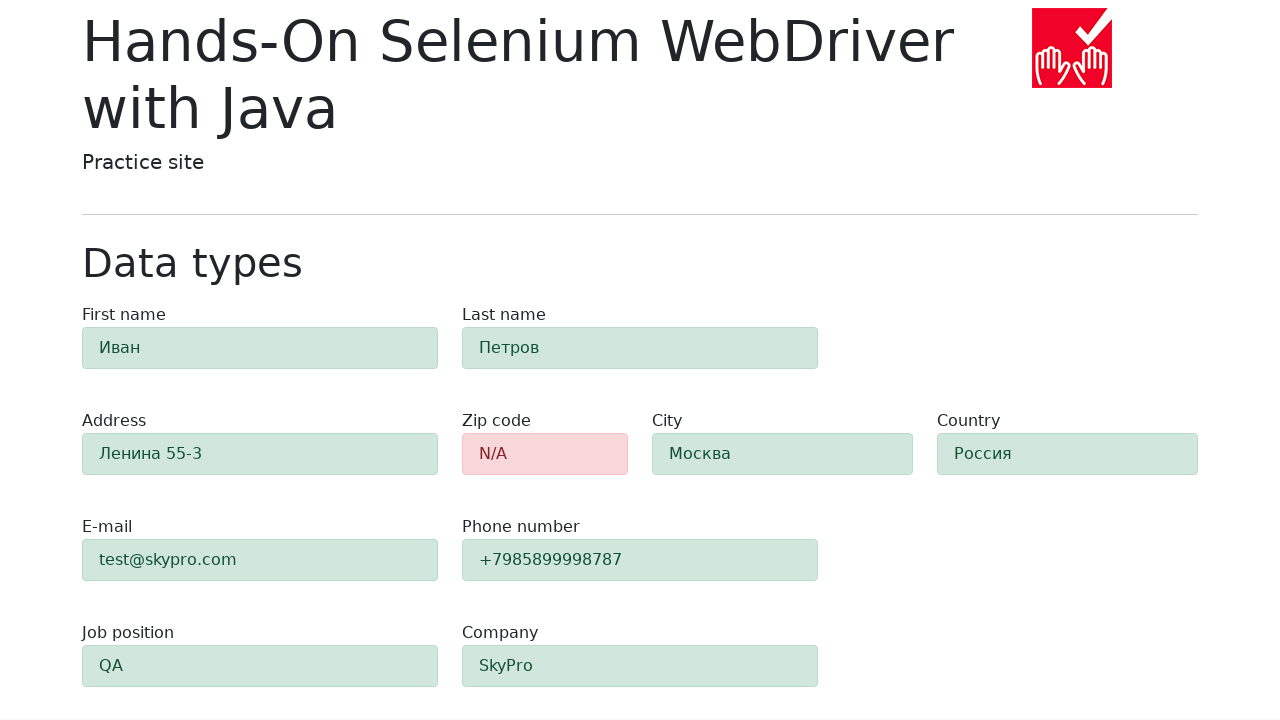

Retrieved zip-code field class attribute for validation
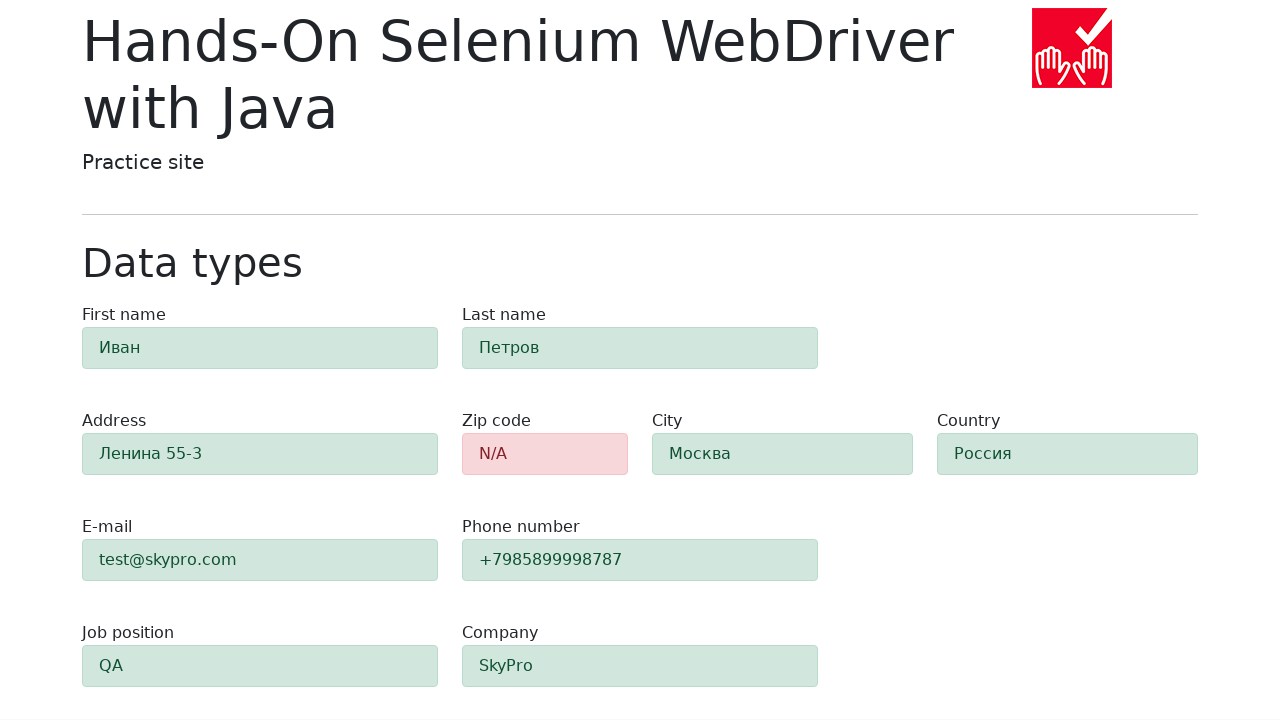

Verified zip-code field shows error state (alert-danger)
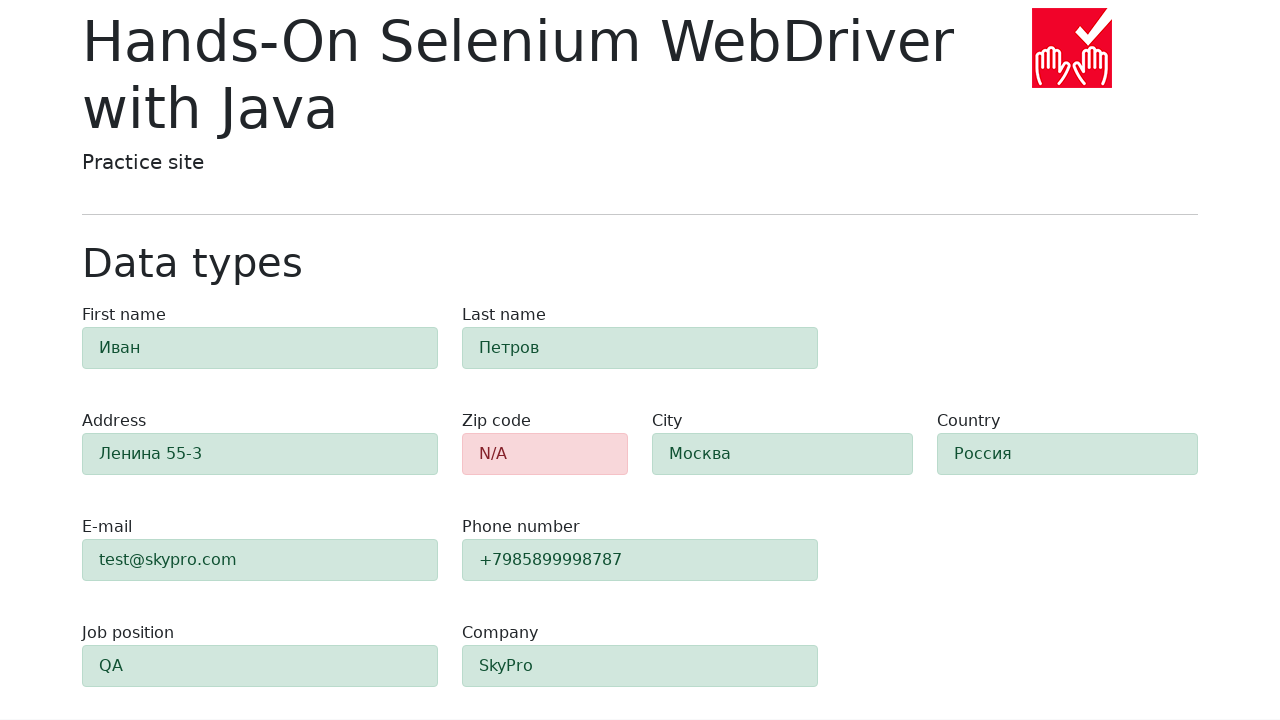

Retrieved #first-name field class attribute for validation
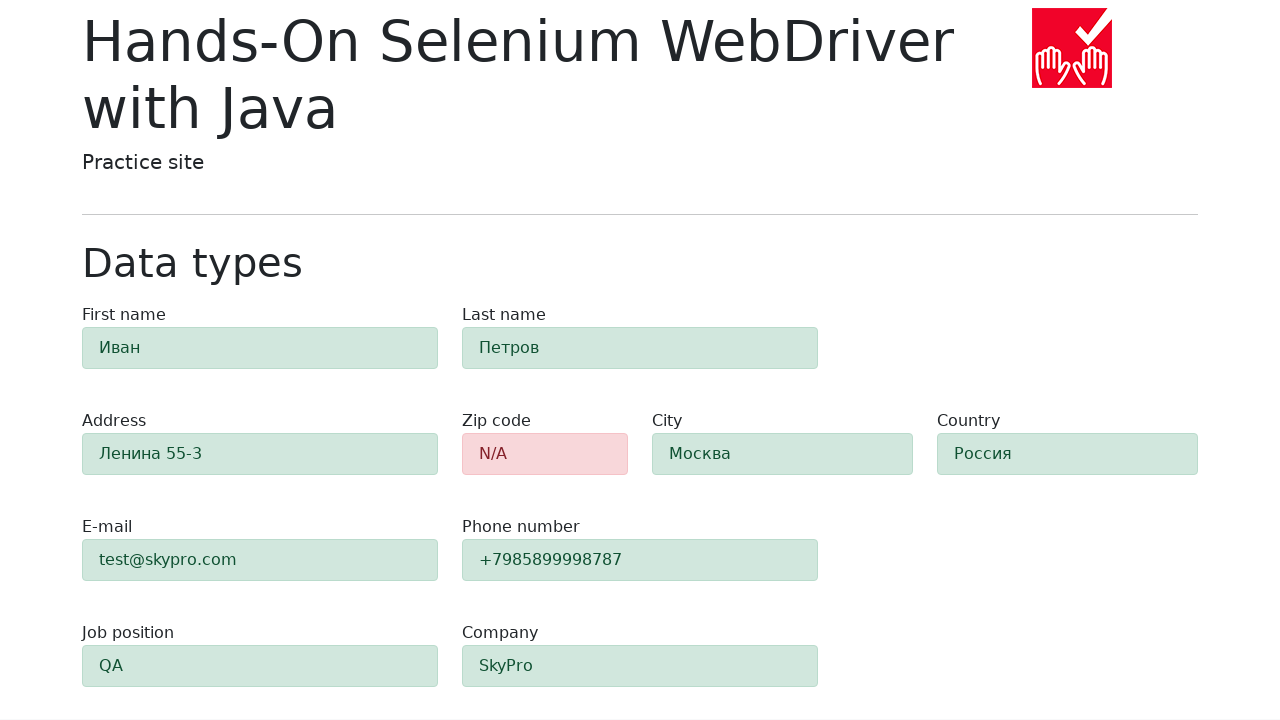

Verified #first-name field shows success state (alert-success)
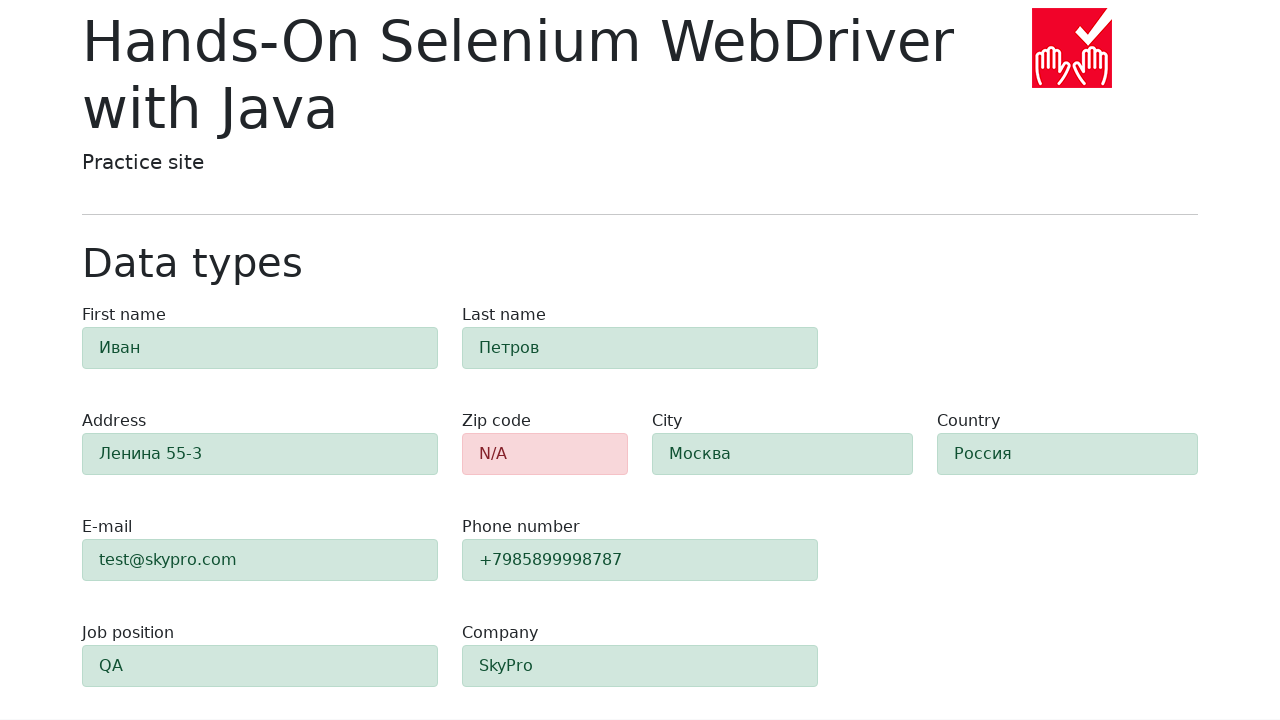

Retrieved #last-name field class attribute for validation
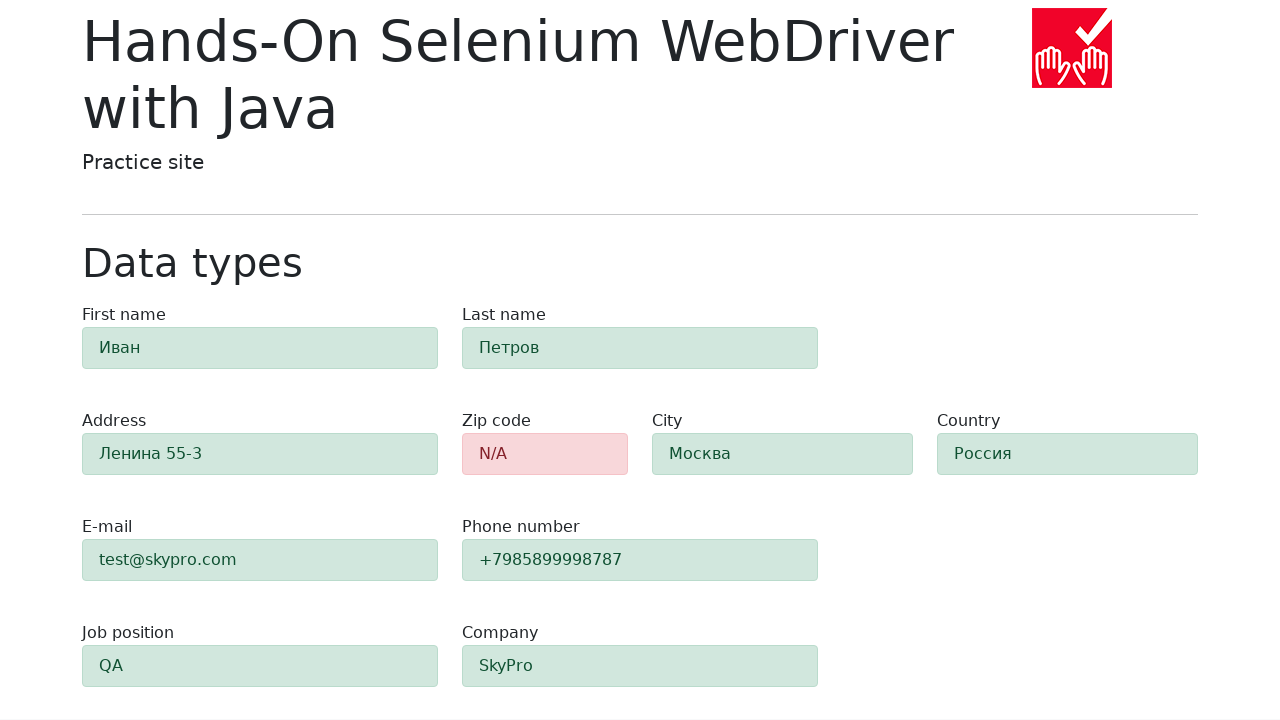

Verified #last-name field shows success state (alert-success)
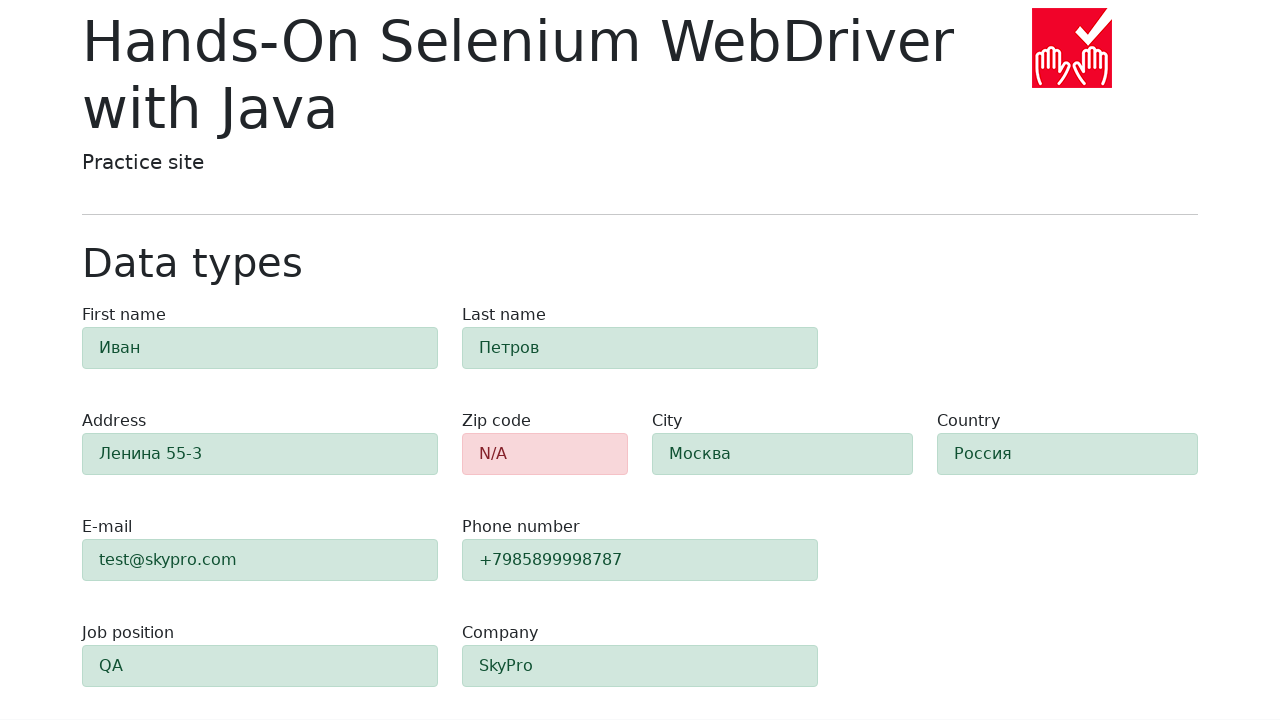

Retrieved #address field class attribute for validation
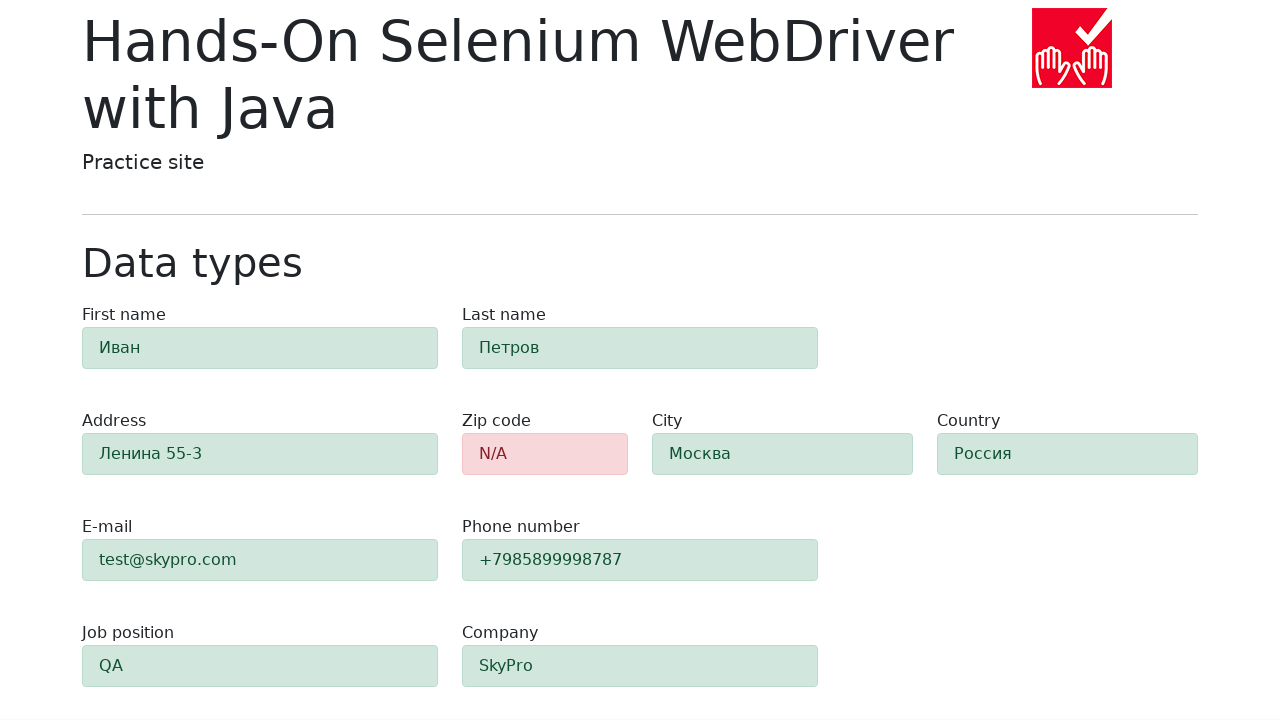

Verified #address field shows success state (alert-success)
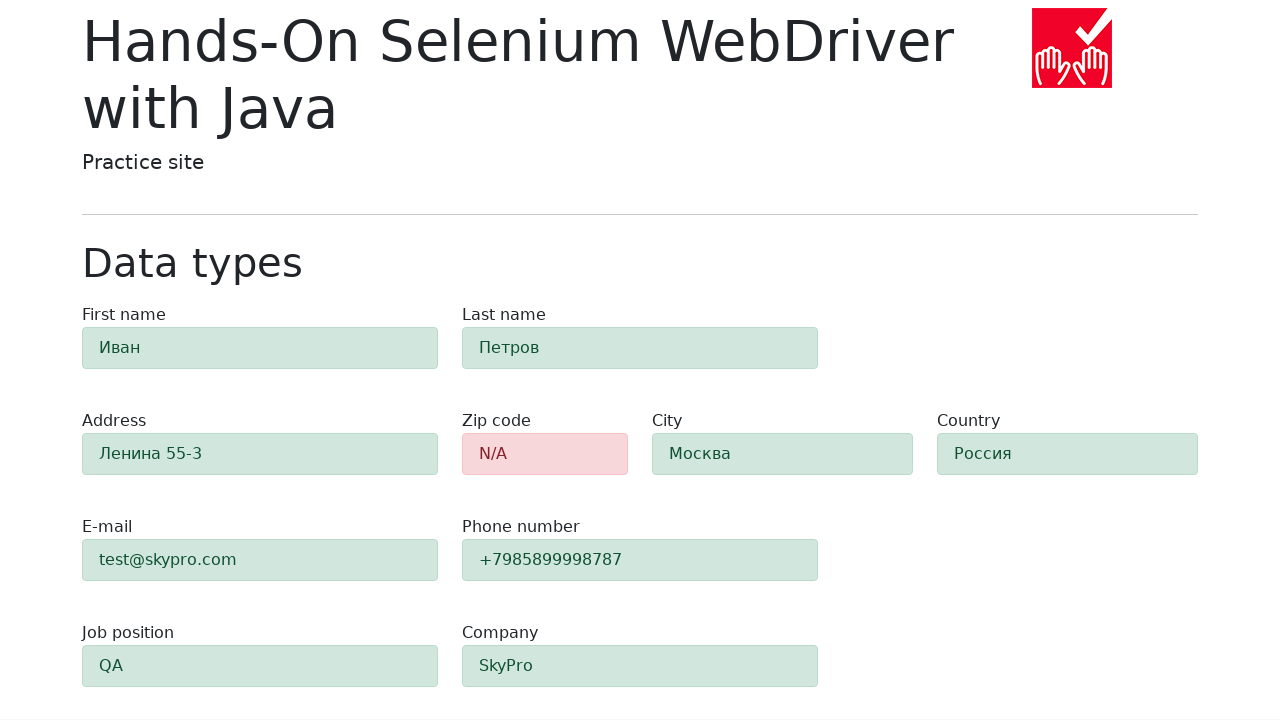

Retrieved #e-mail field class attribute for validation
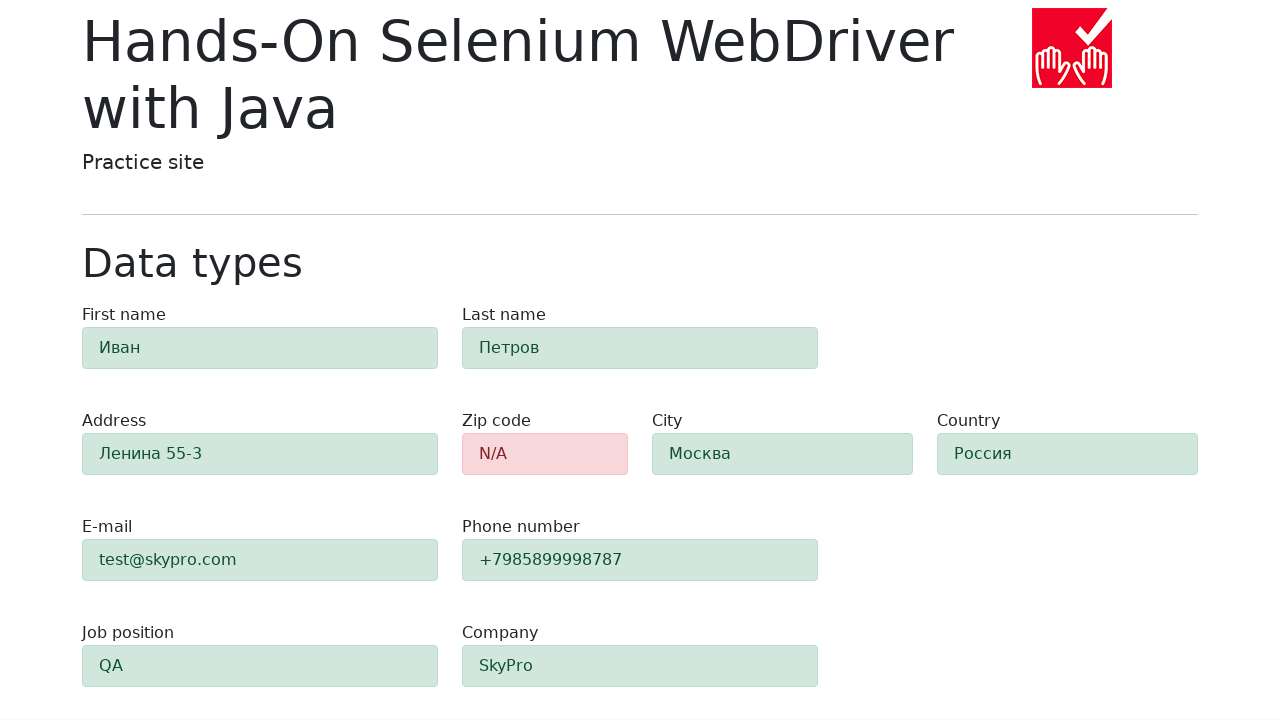

Verified #e-mail field shows success state (alert-success)
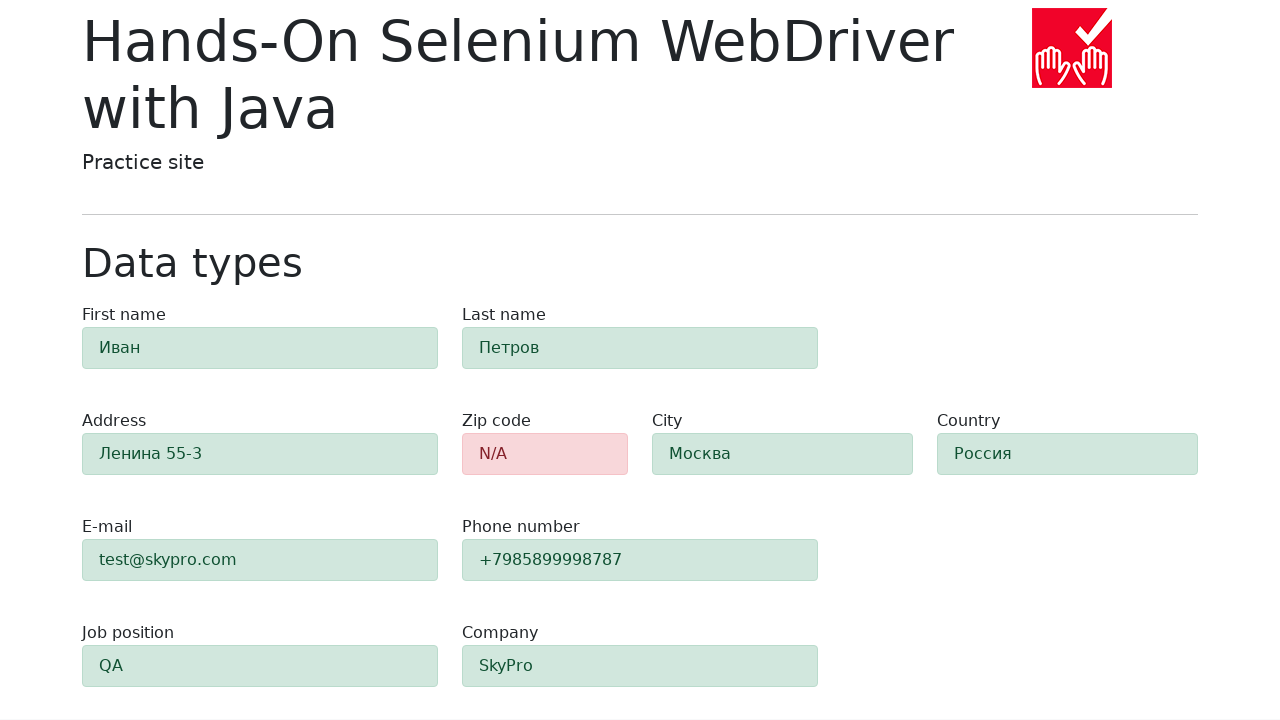

Retrieved #phone field class attribute for validation
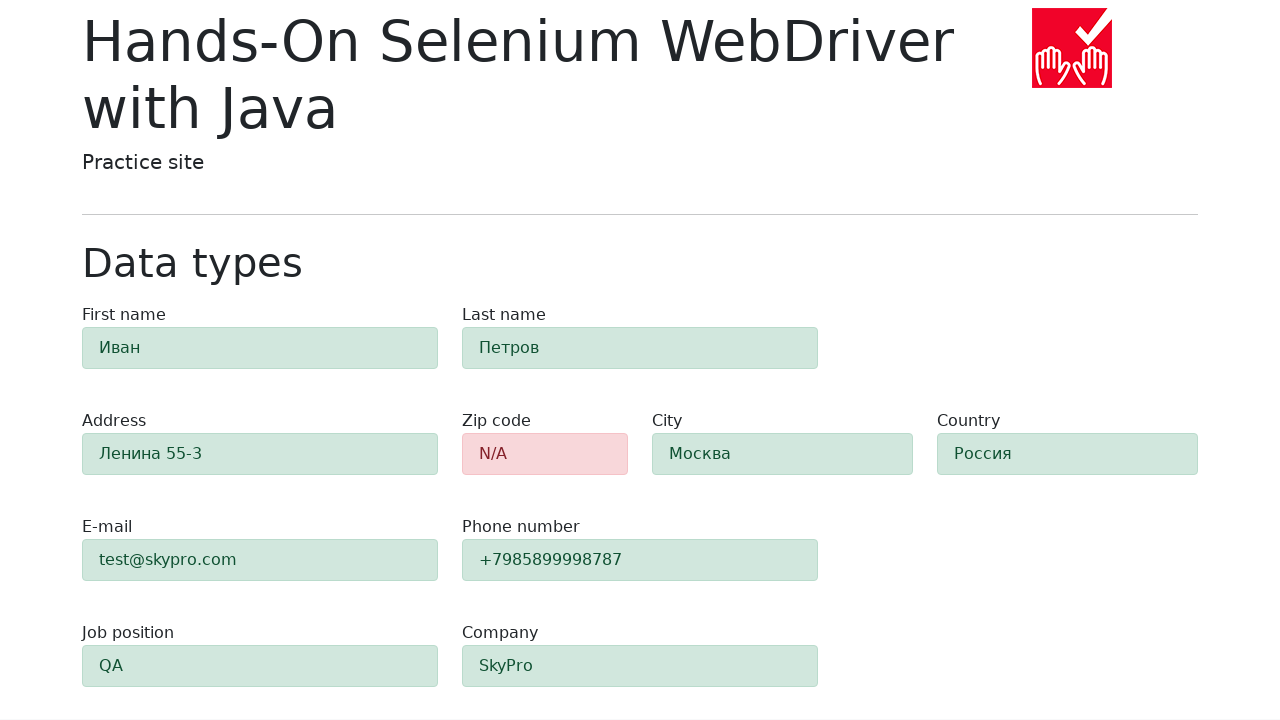

Verified #phone field shows success state (alert-success)
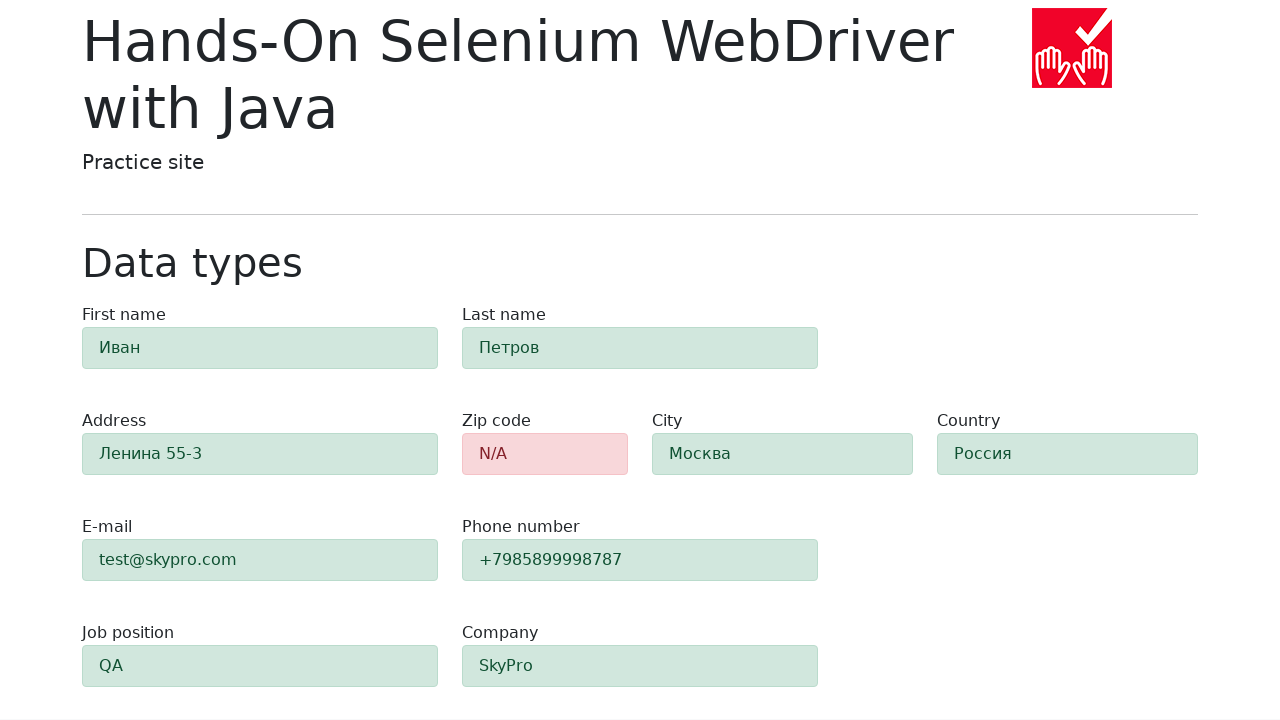

Retrieved #city field class attribute for validation
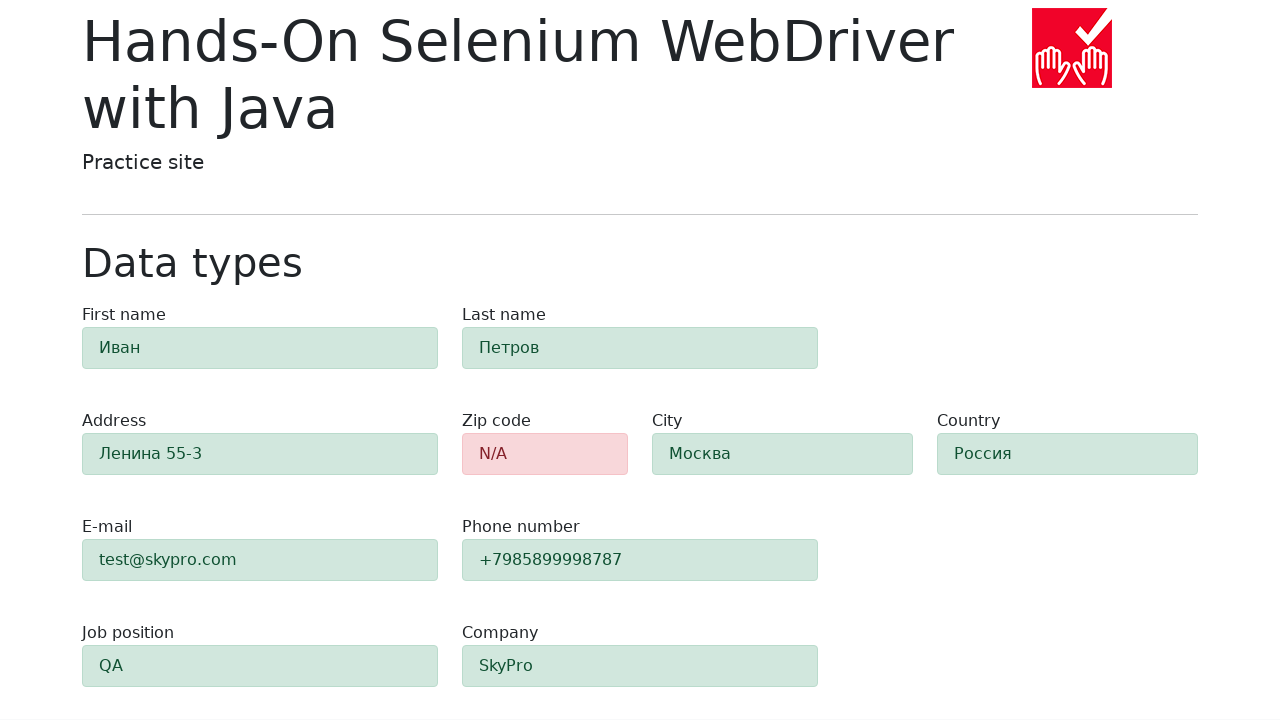

Verified #city field shows success state (alert-success)
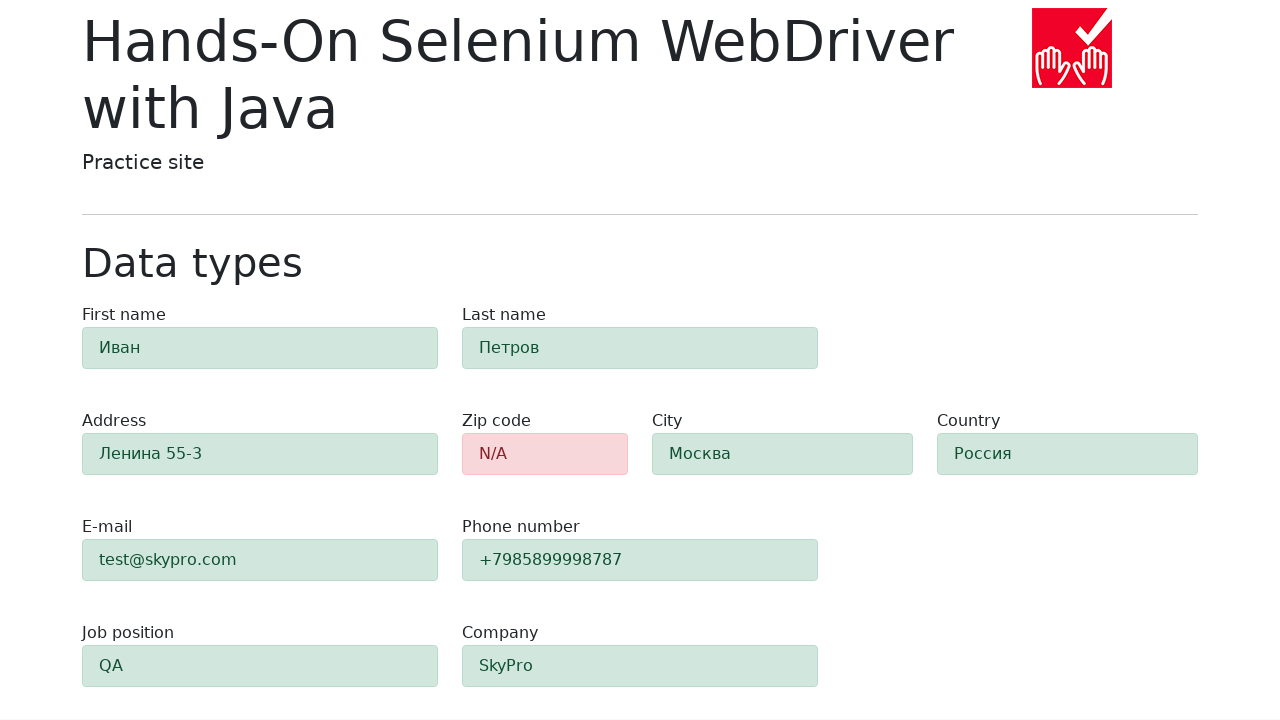

Retrieved #country field class attribute for validation
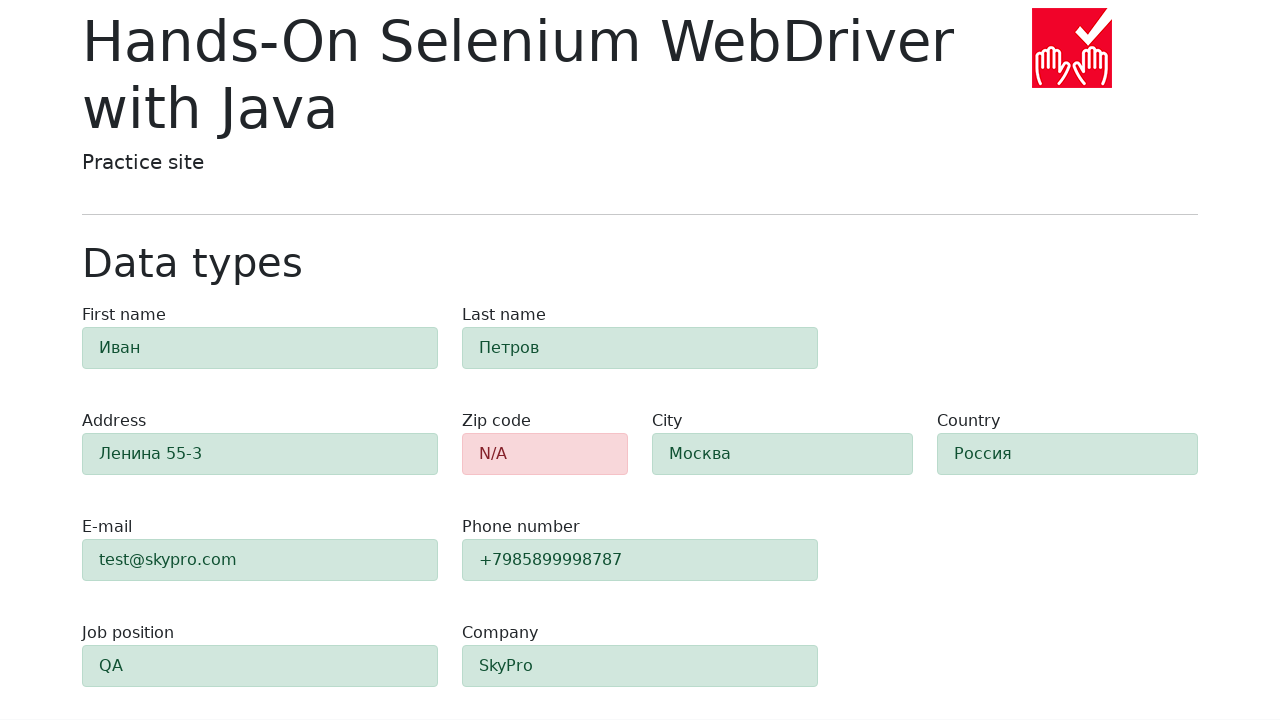

Verified #country field shows success state (alert-success)
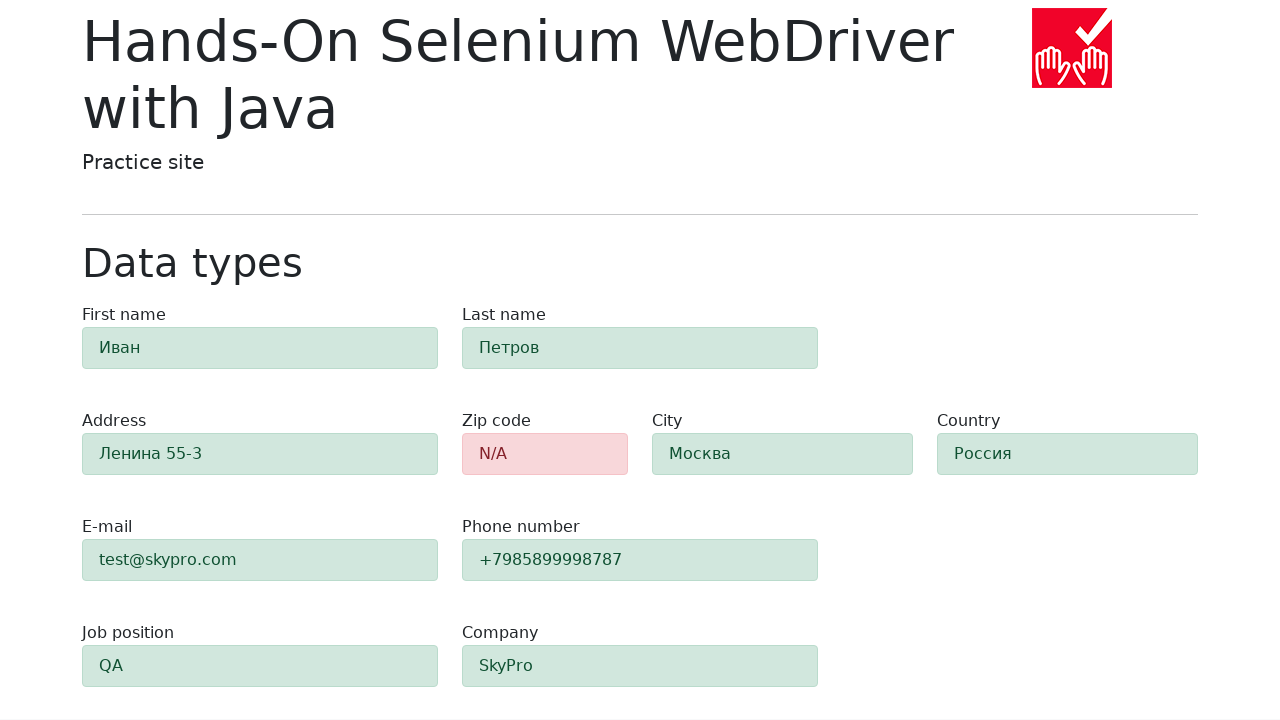

Retrieved #job-position field class attribute for validation
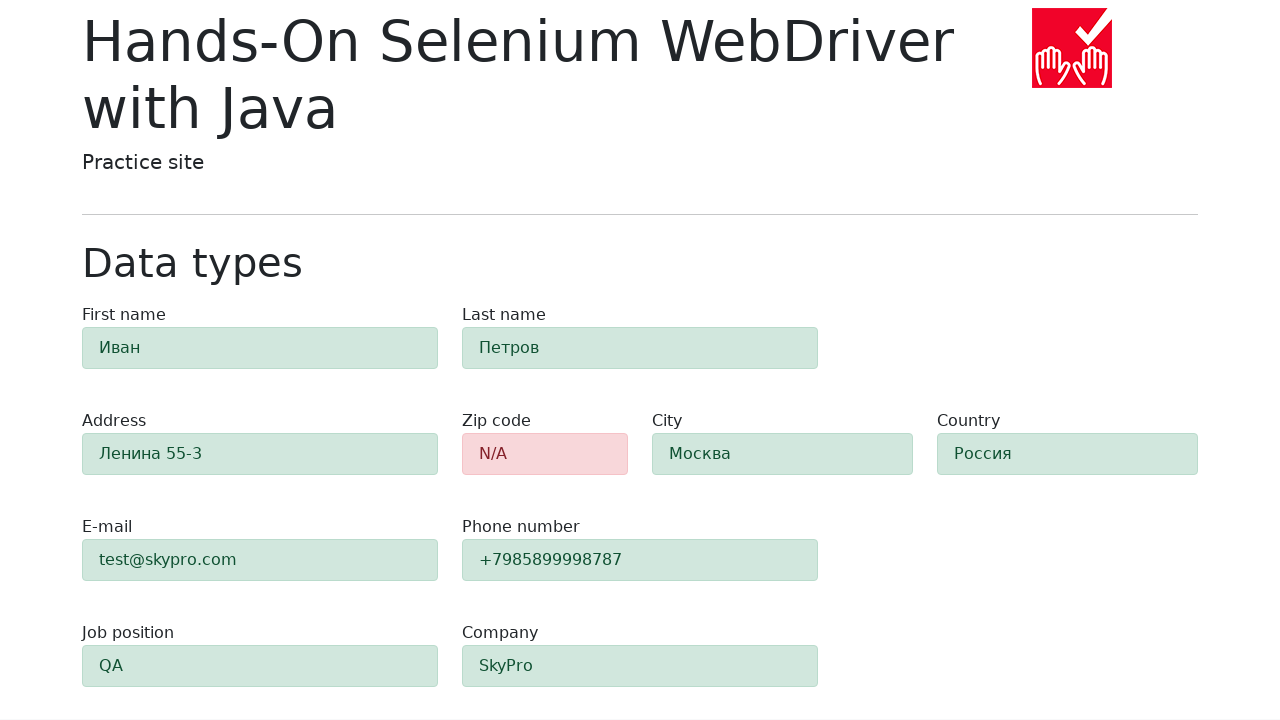

Verified #job-position field shows success state (alert-success)
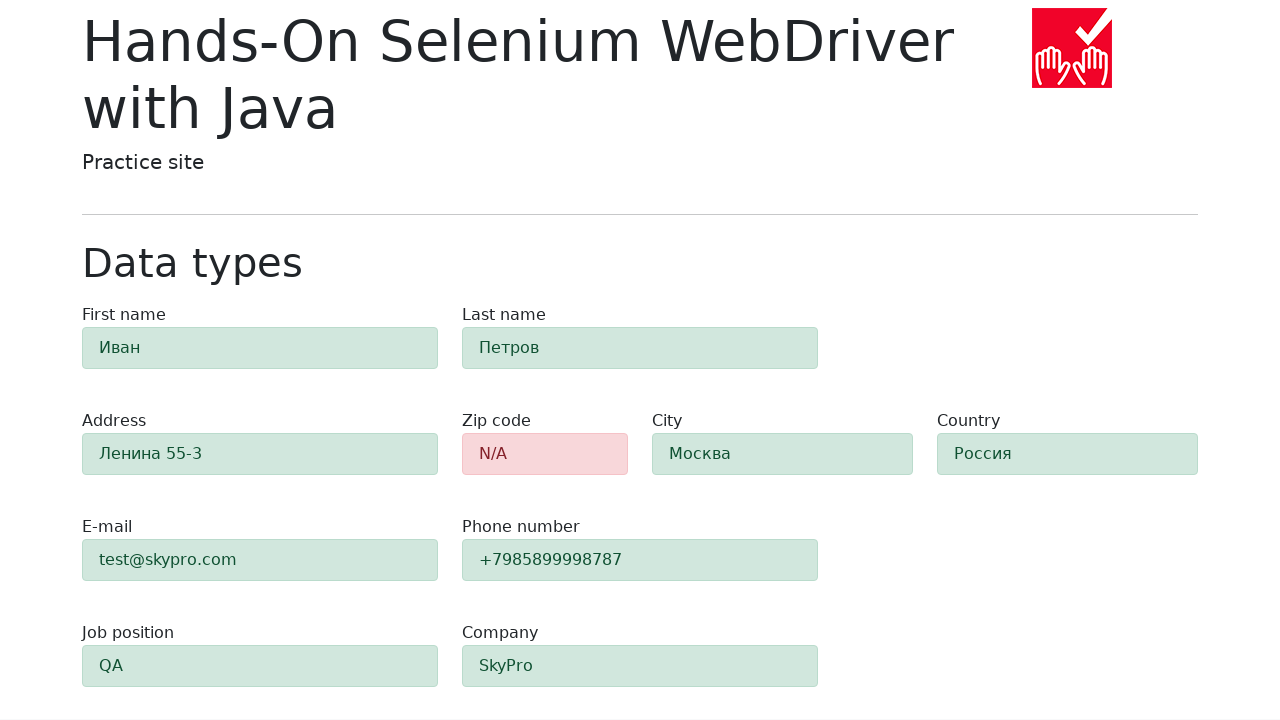

Retrieved #company field class attribute for validation
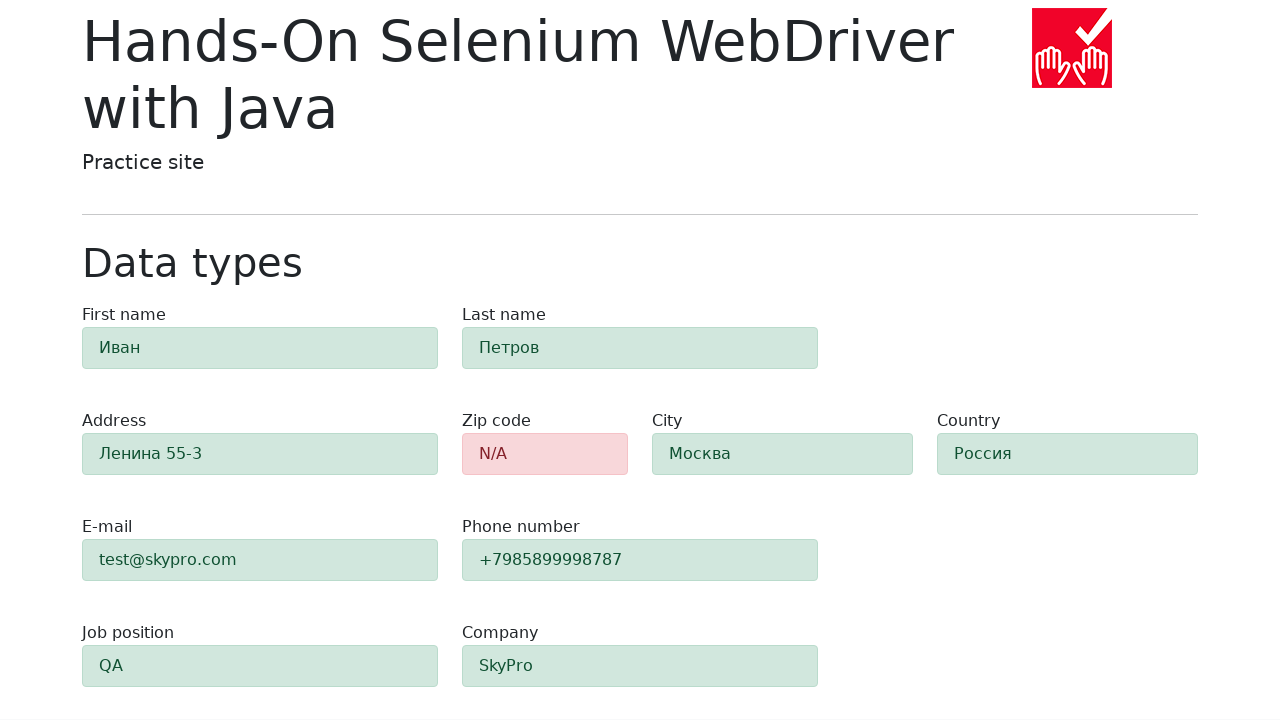

Verified #company field shows success state (alert-success)
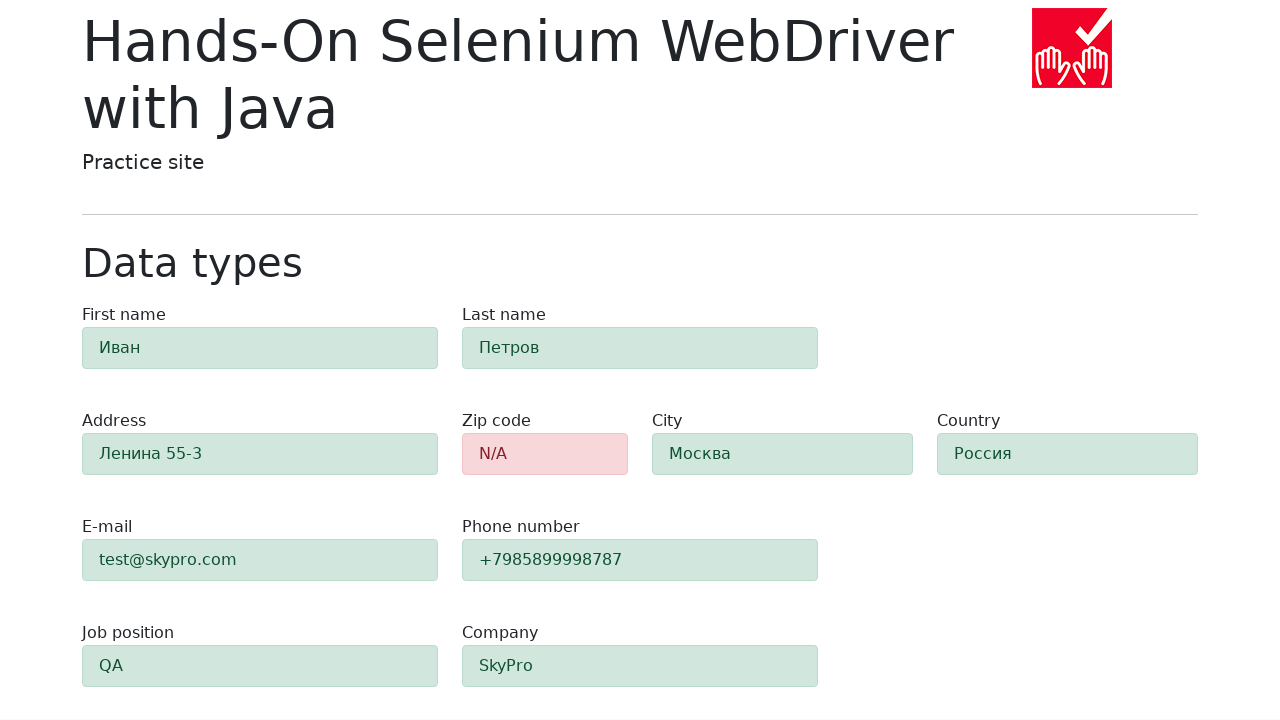

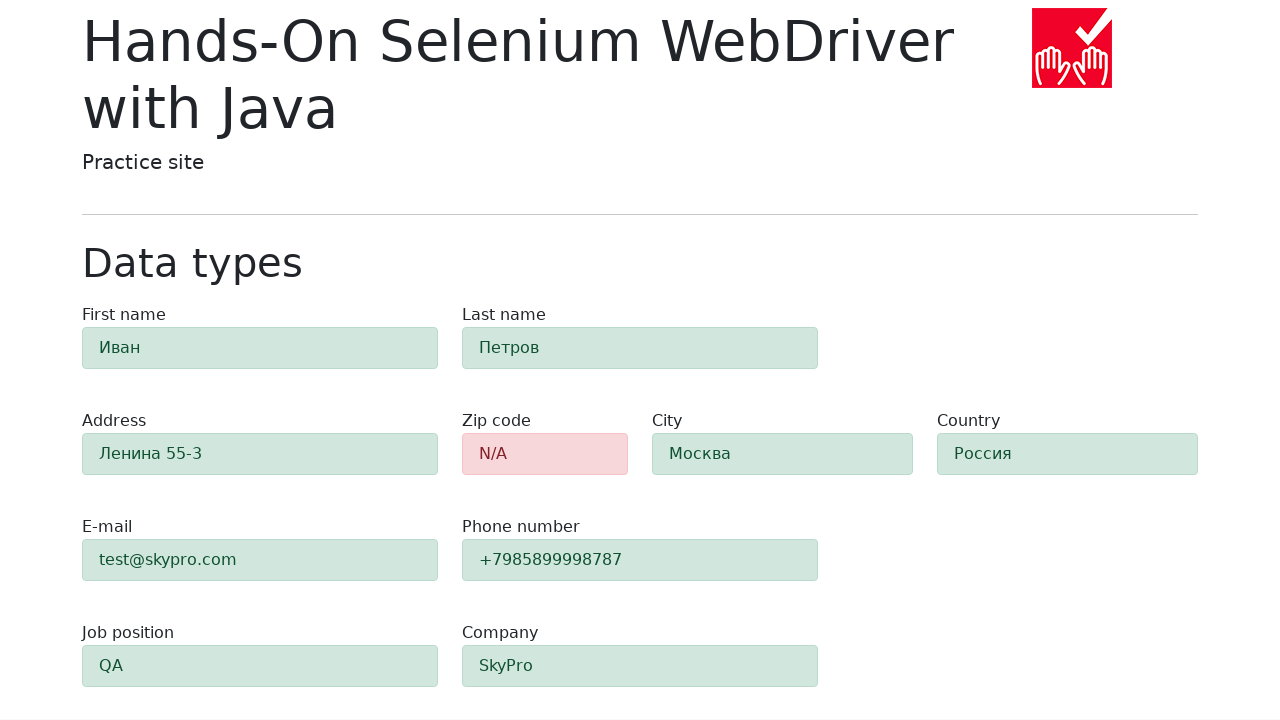